Demonstrates JavaScript execution for browser automation including clicking a checkbox, filling an input field, scrolling the page vertically, and scrolling to specific elements on a practice automation page.

Starting URL: https://rahulshettyacademy.com/AutomationPractice/

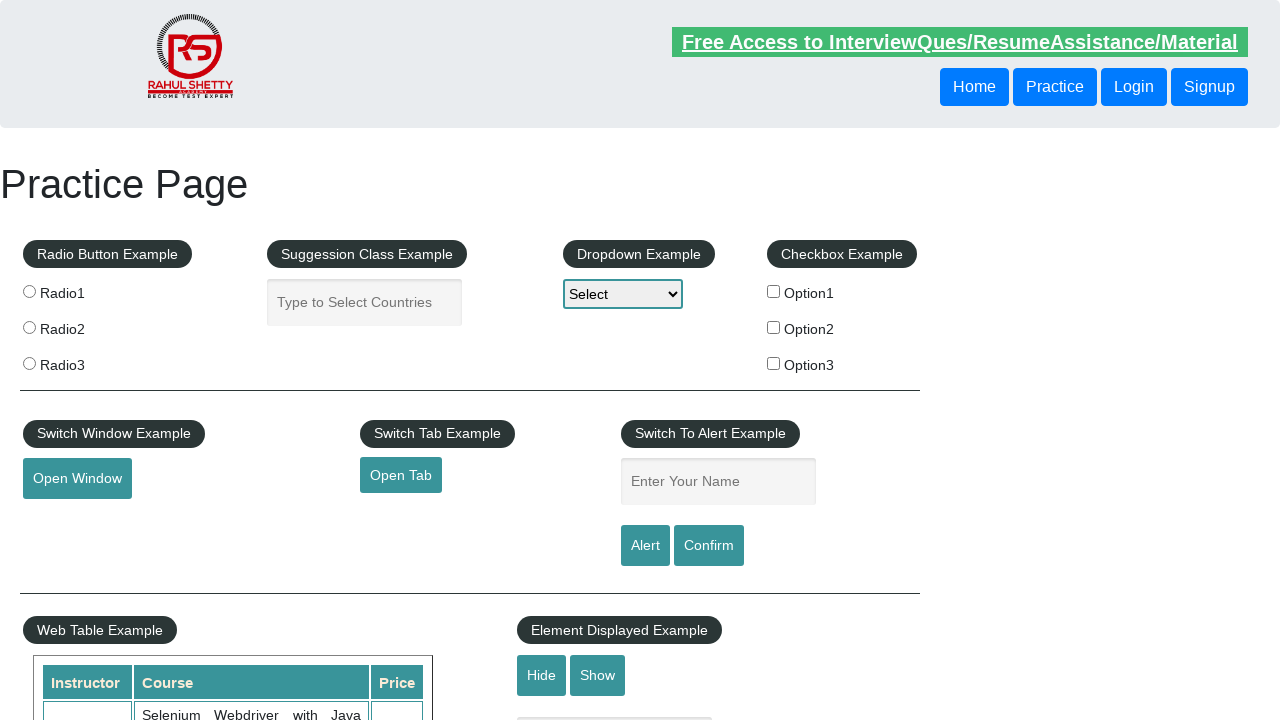

Clicked checkbox option 1 using JavaScript execution
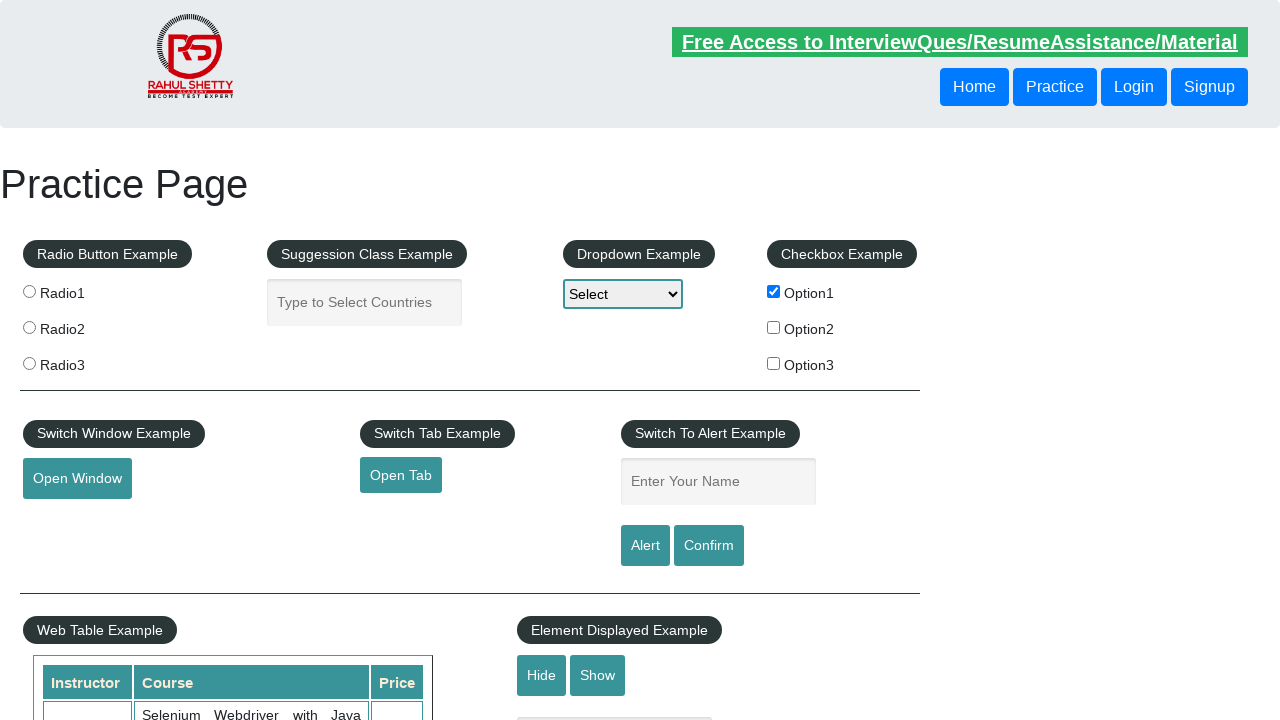

Filled autocomplete input field with 'Hi I am Samir' using JavaScript
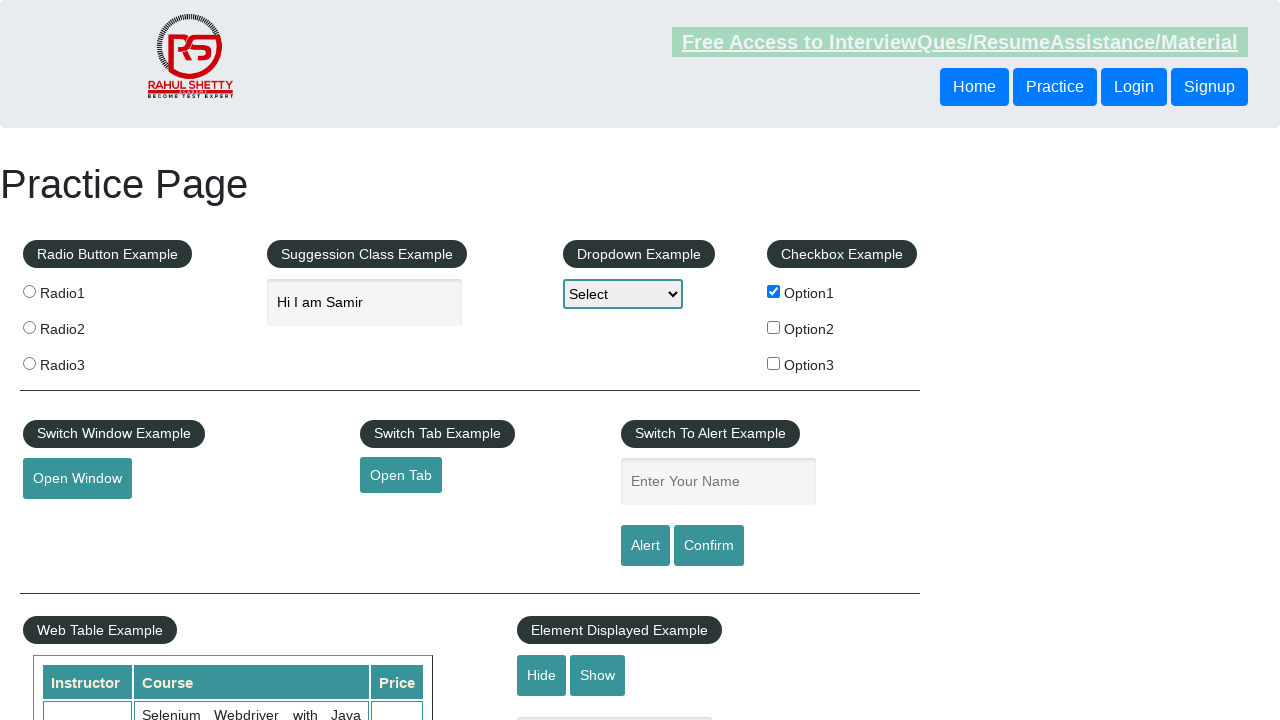

Scrolled down the page by 1000 pixels
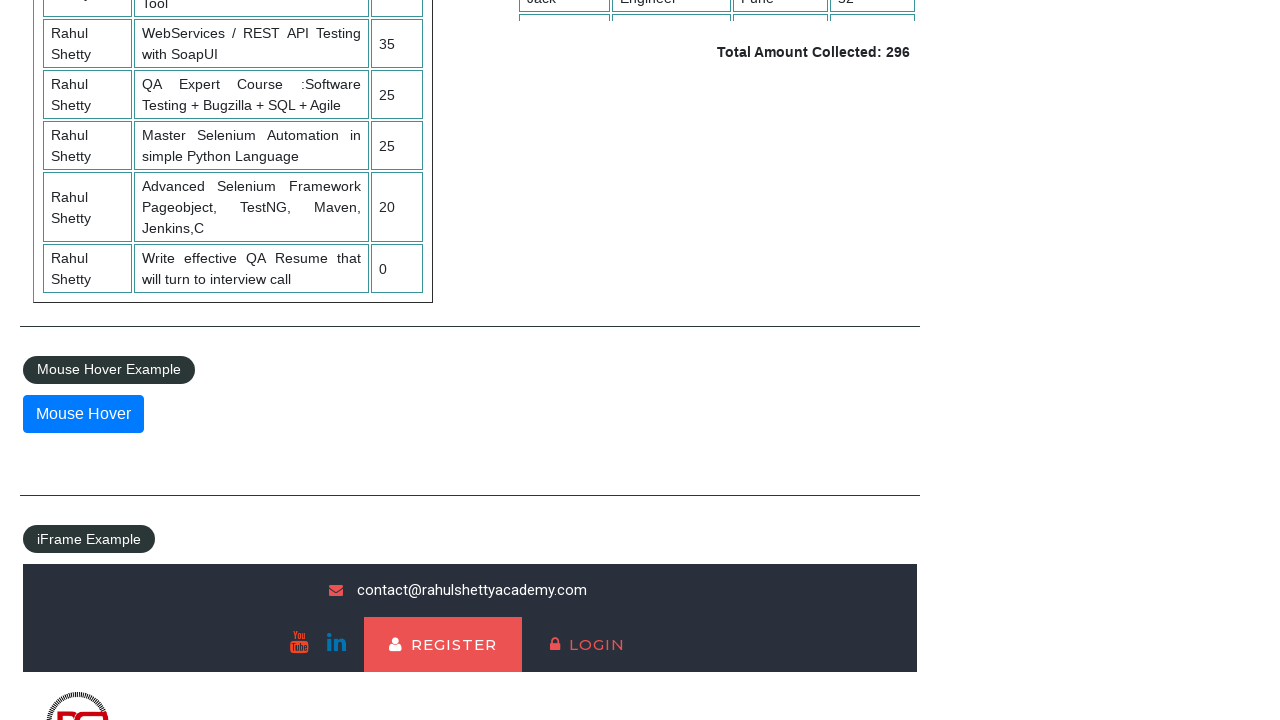

Waited for 1000 milliseconds
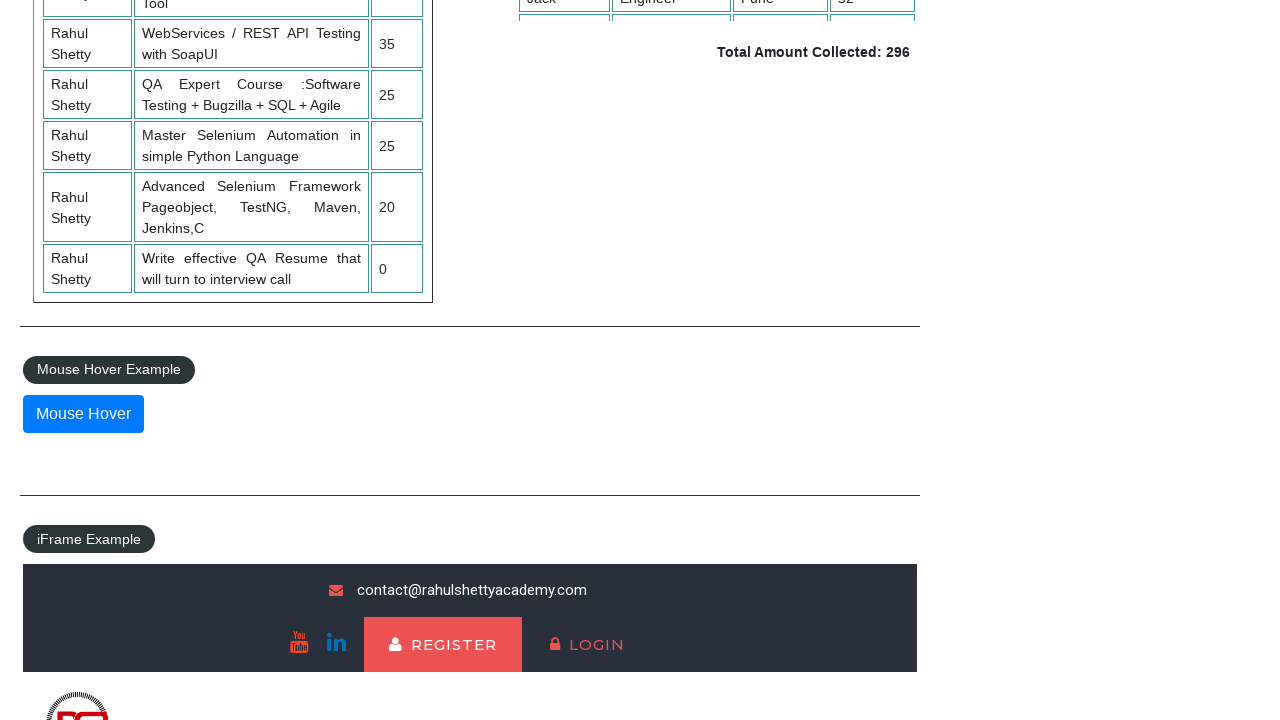

Scrolled back up the page by 1000 pixels
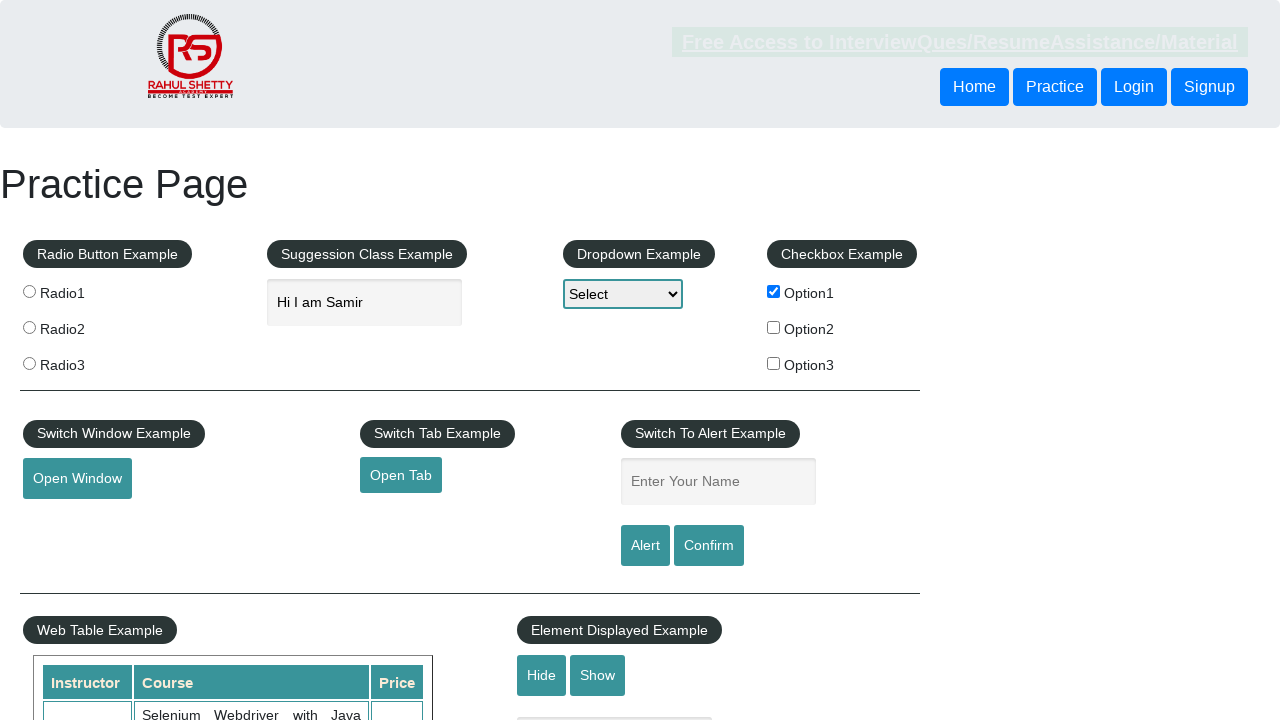

Waited for 2000 milliseconds before scrolling to Broken Link element
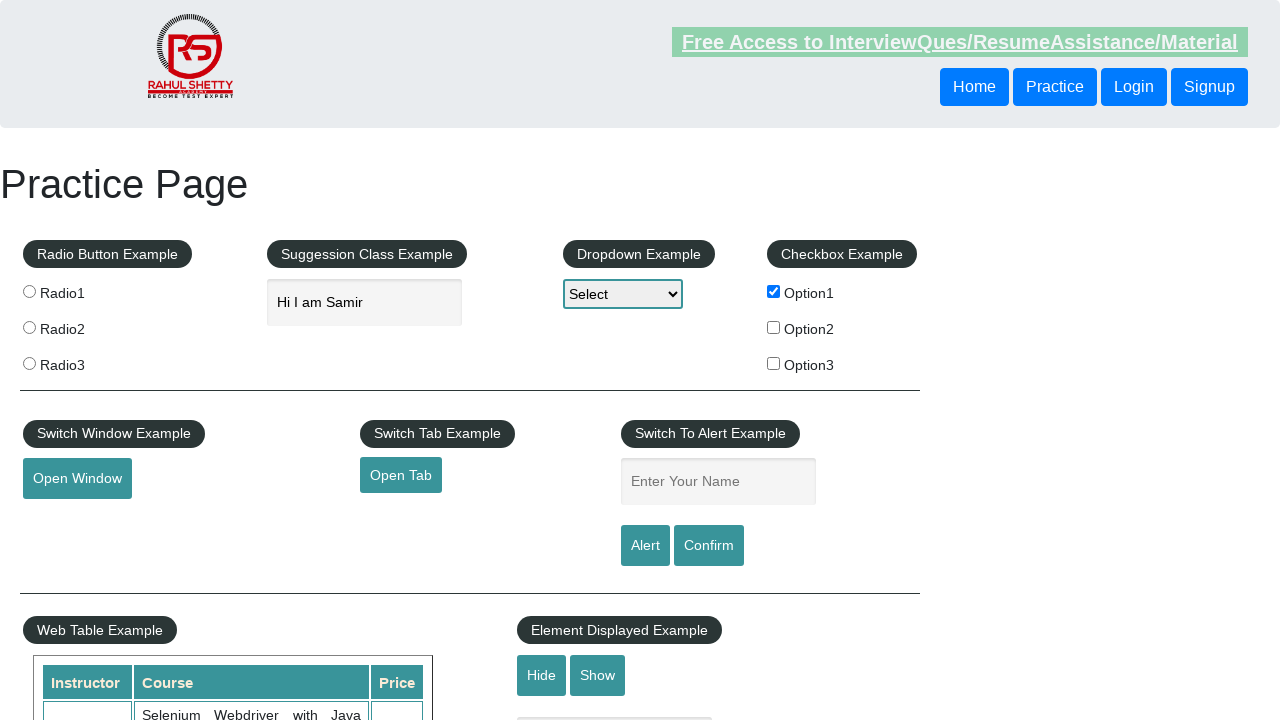

Located the Broken Link element
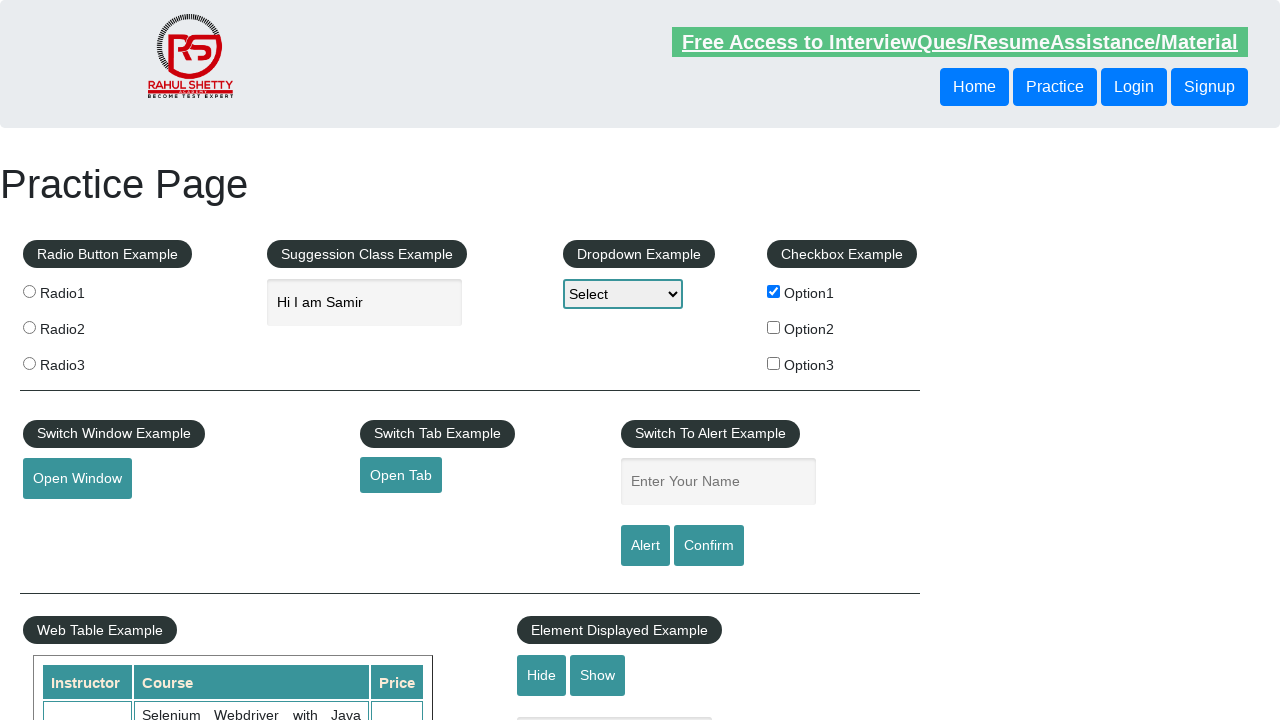

Scrolled to the Broken Link element
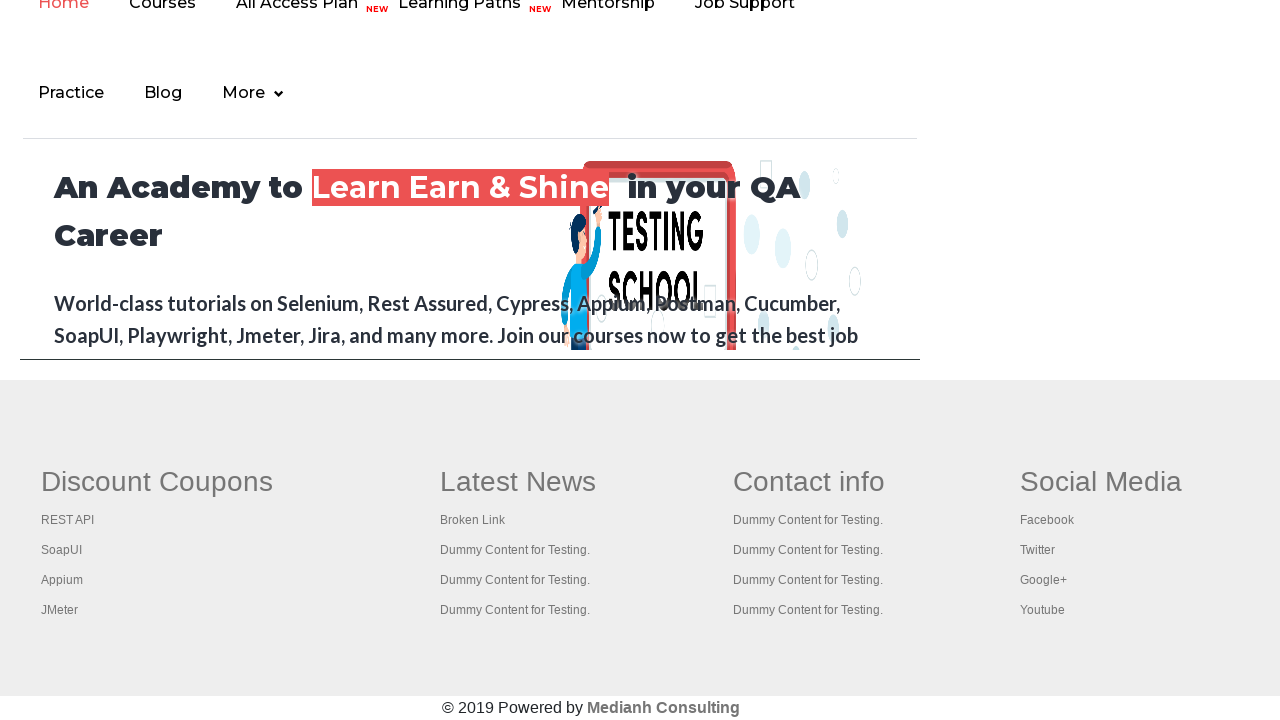

Waited for 2000 milliseconds before scrolling to radio button element
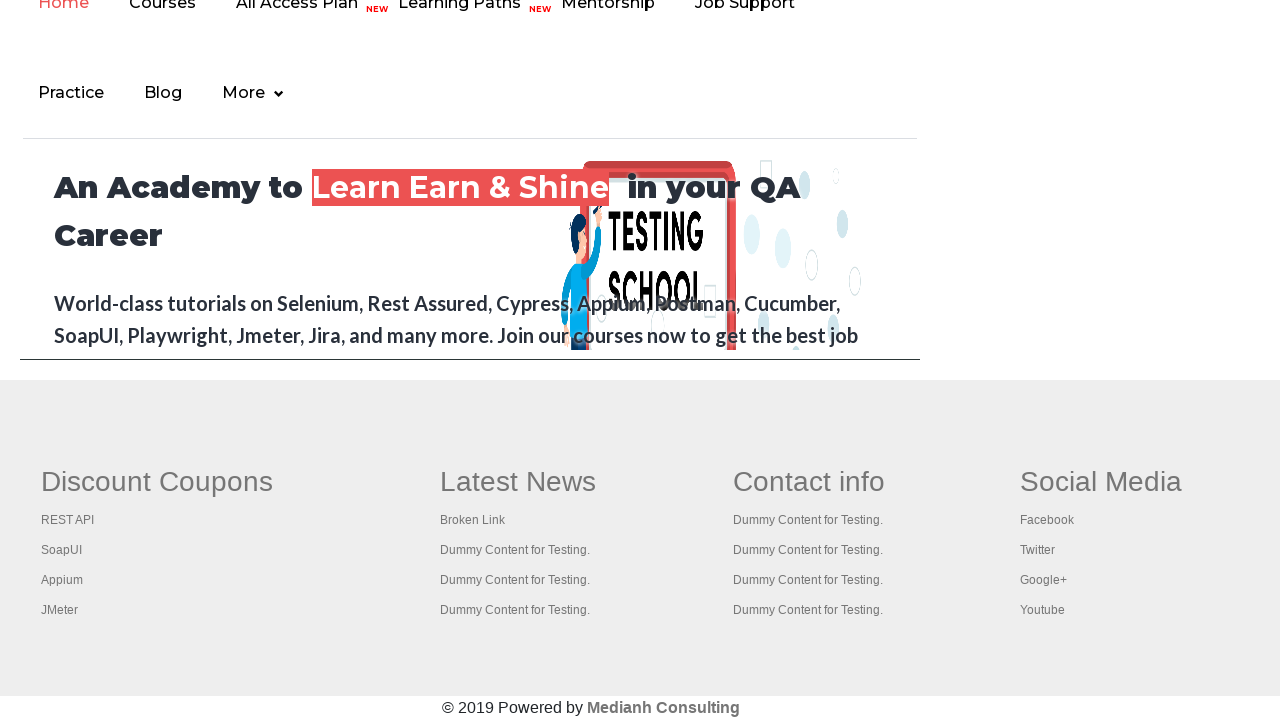

Located the first radio button element
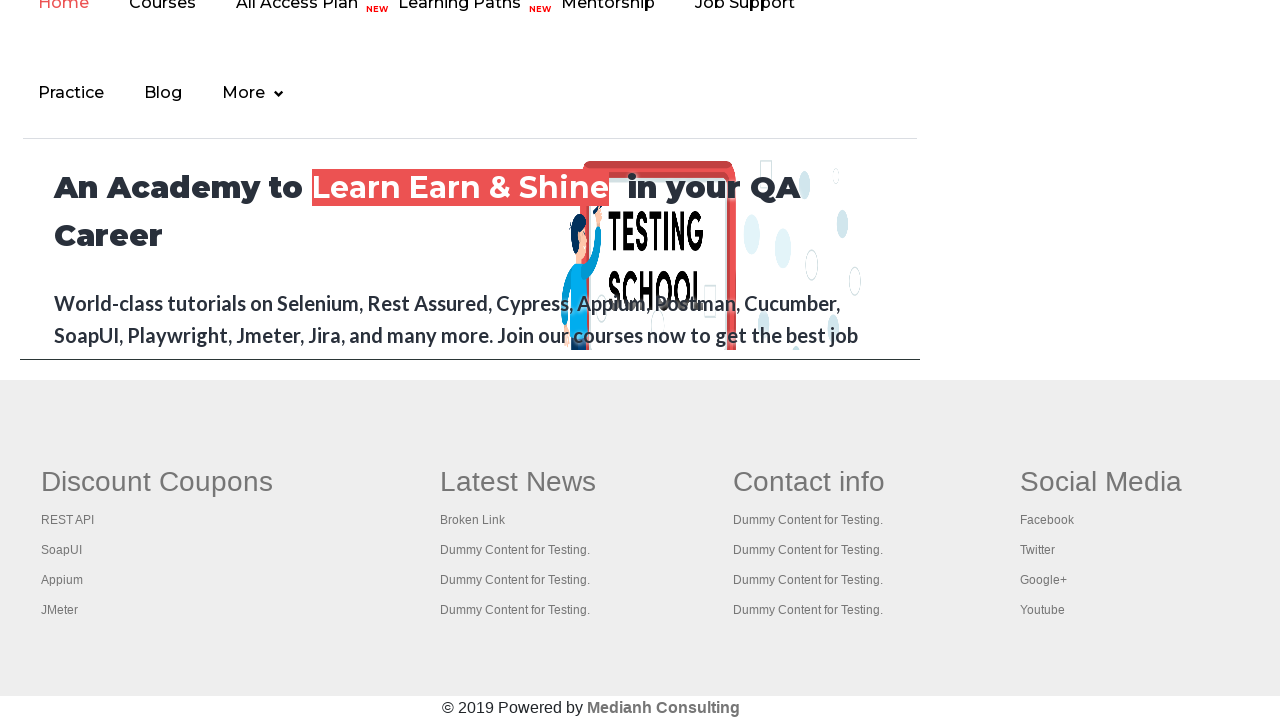

Scrolled to the radio button element
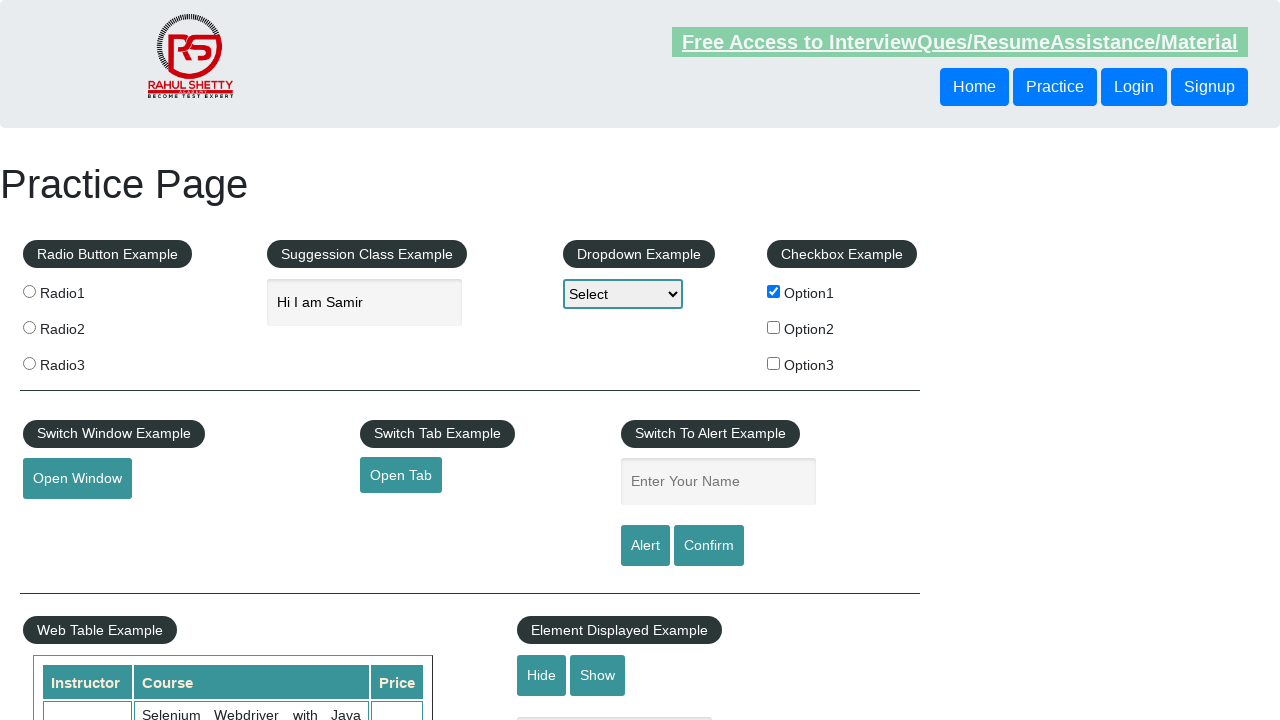

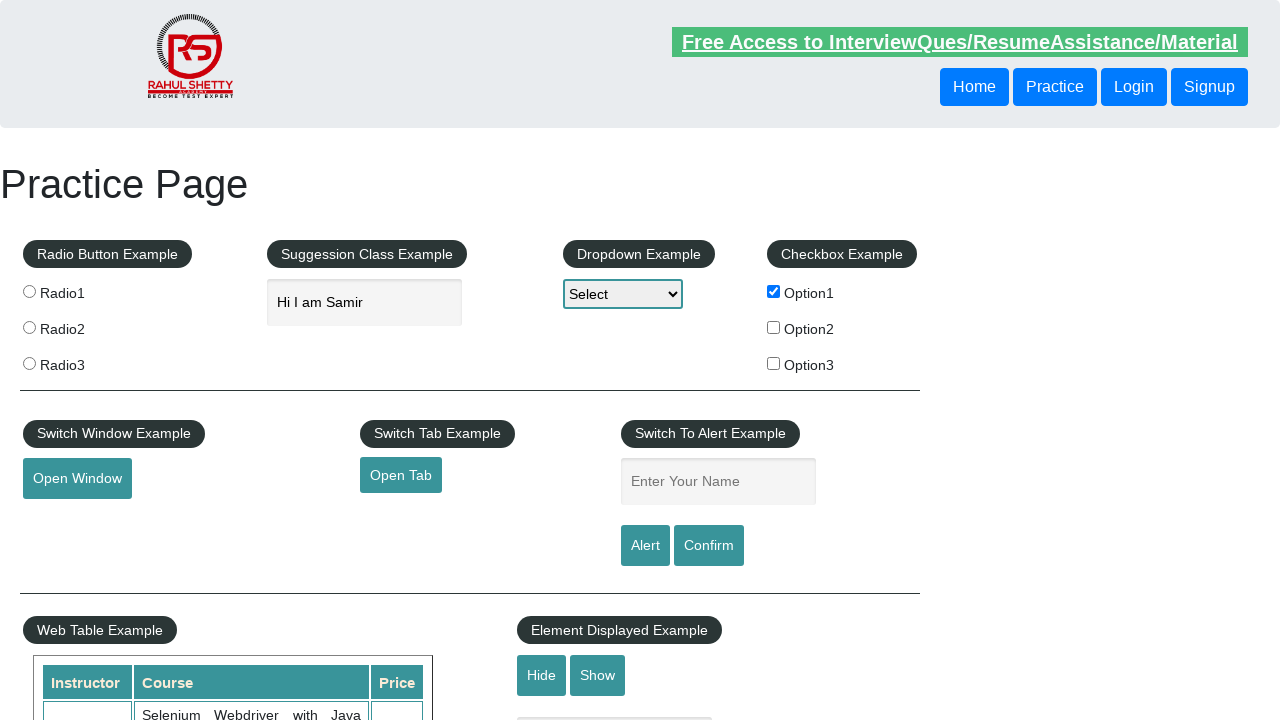